Tests alert handling functionality by triggering different types of alerts (simple alert and confirmation dialog) and interacting with them

Starting URL: https://rahulshettyacademy.com/AutomationPractice/

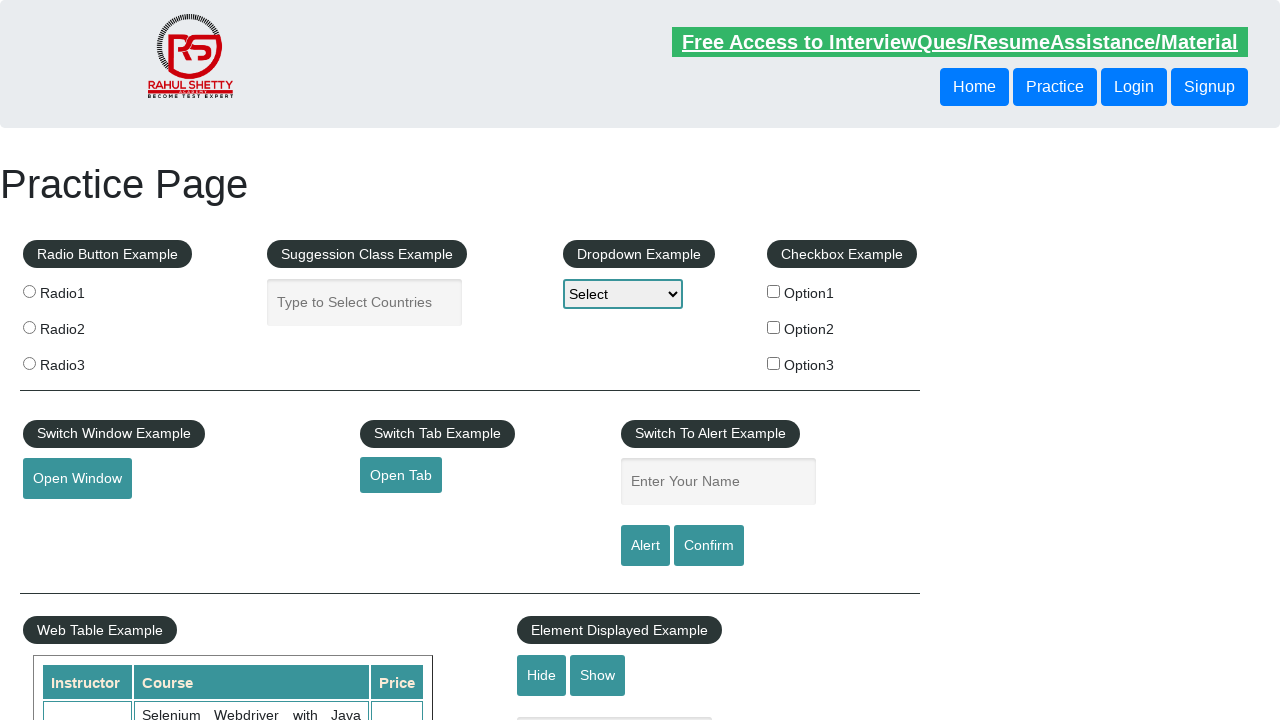

Filled name field with 'SDet' on #name
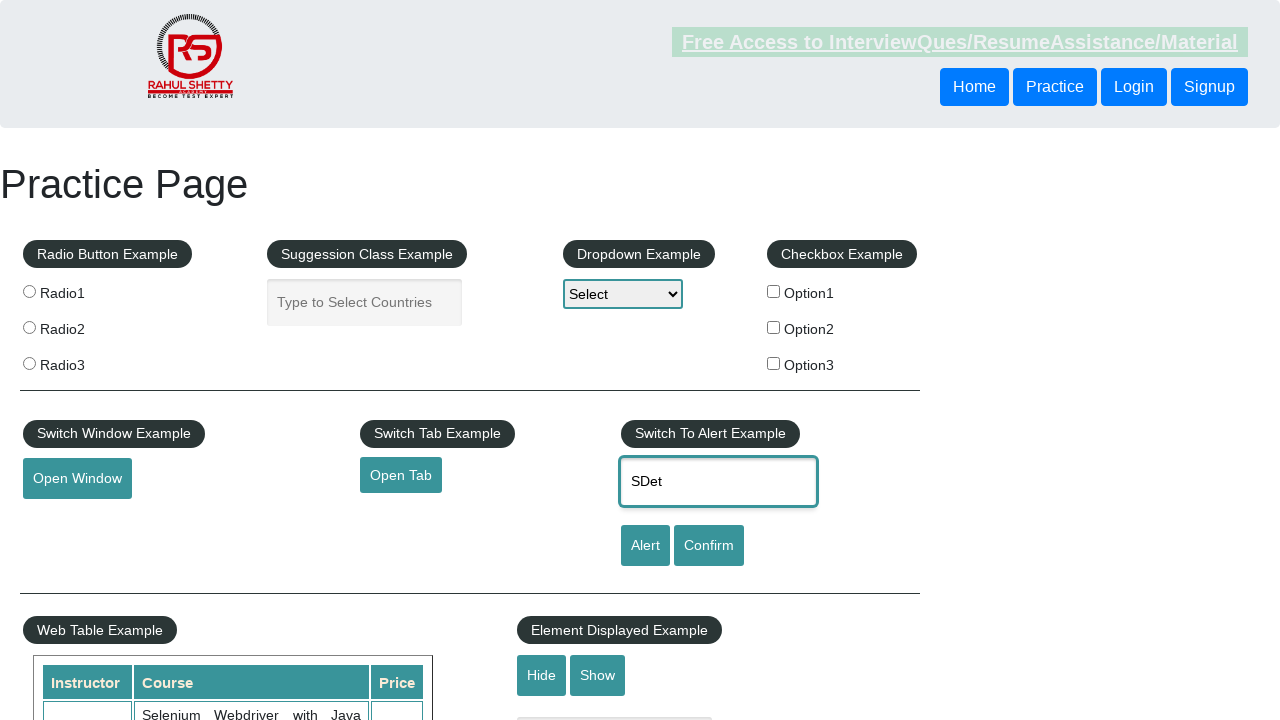

Clicked alert button to trigger simple alert at (645, 546) on #alertbtn
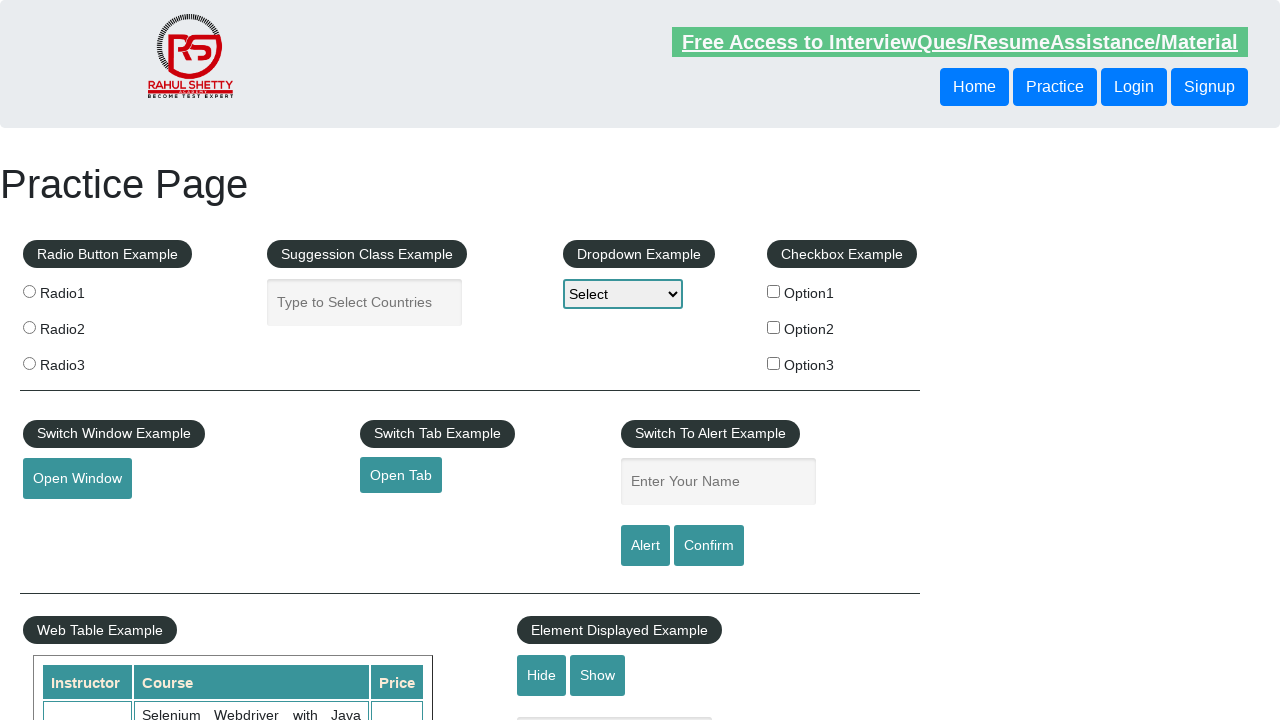

Set up dialog handler to accept alert
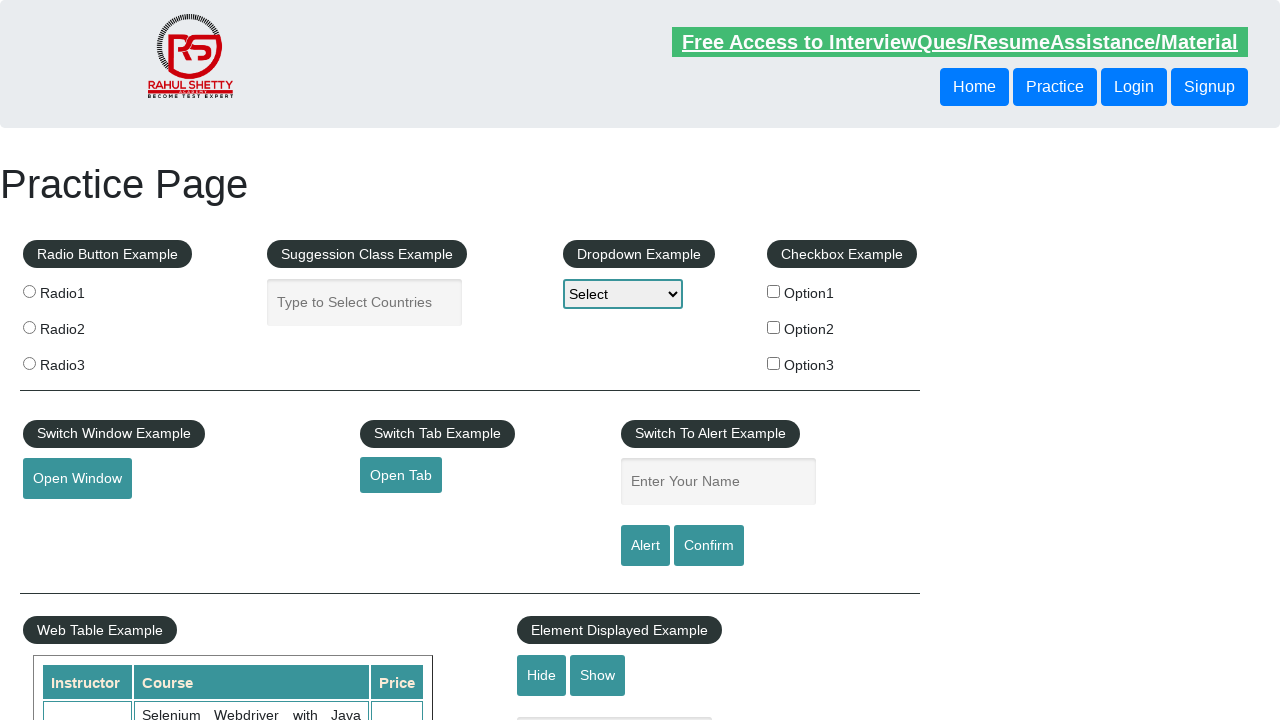

Clicked confirm button to trigger confirmation dialog at (709, 546) on #confirmbtn
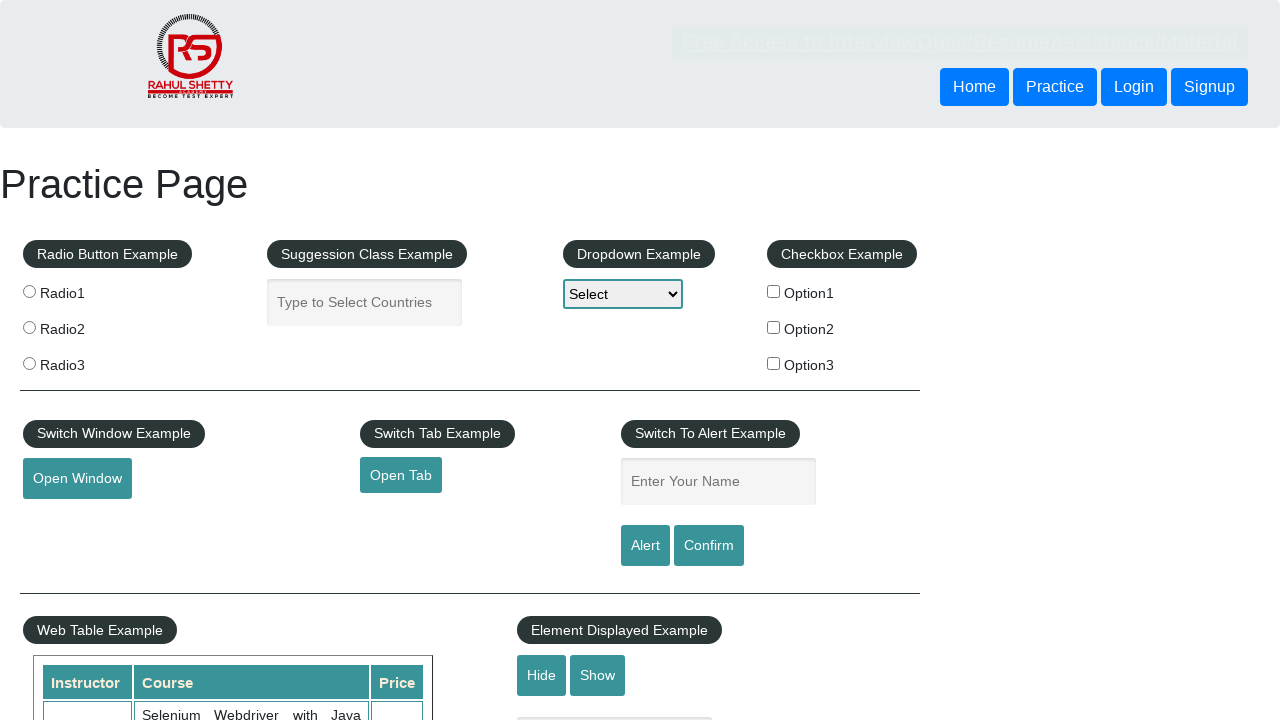

Set up dialog handler to dismiss confirmation dialog
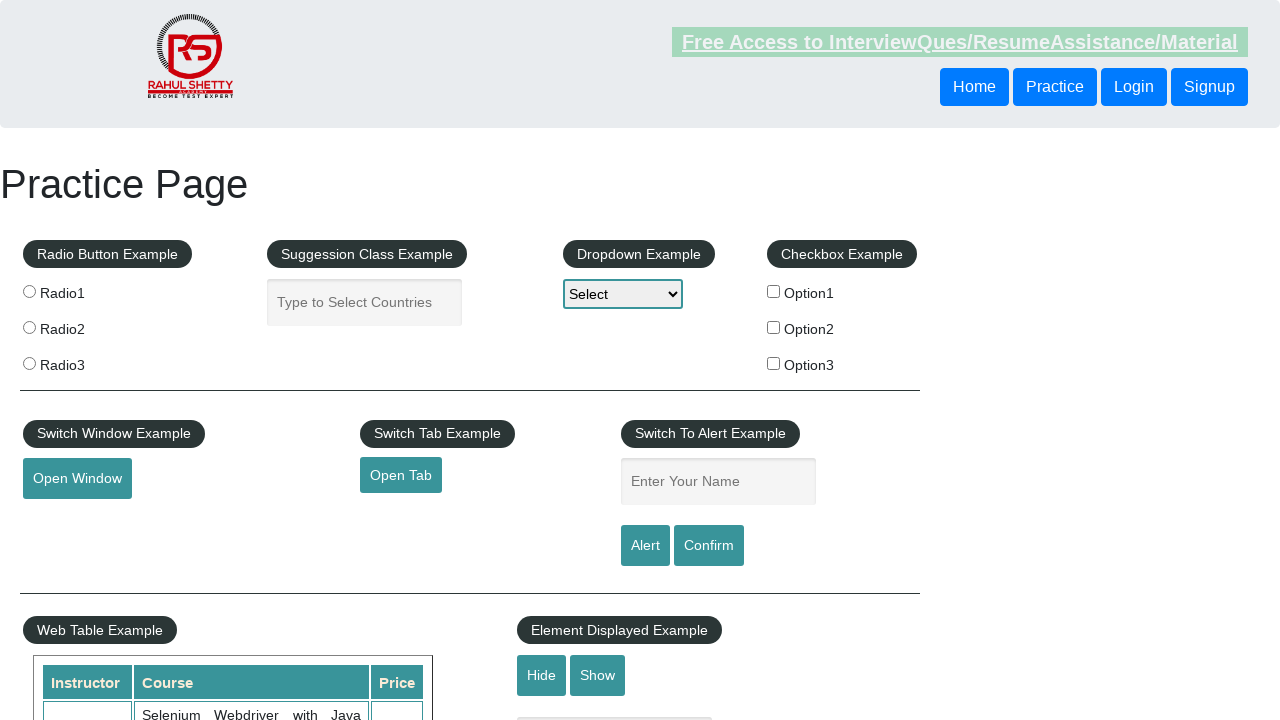

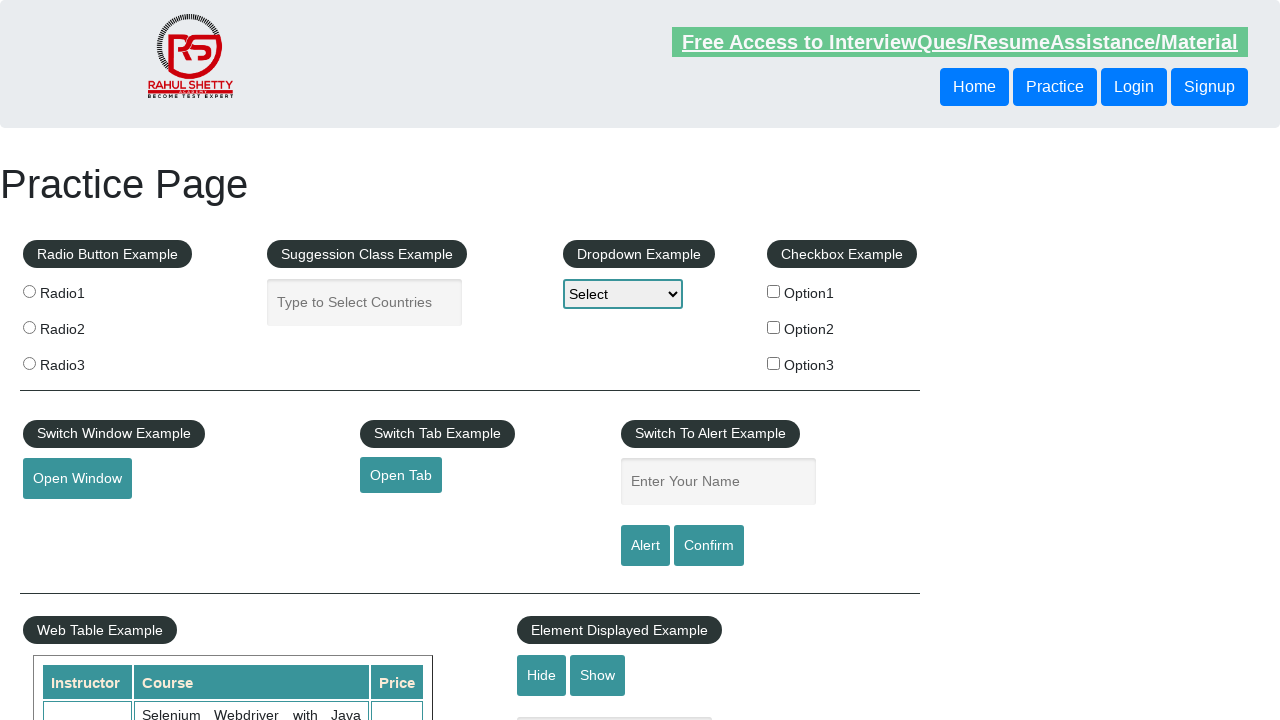